Verifies that the table headers exist and contain expected values like "Lorem"

Starting URL: https://the-internet.herokuapp.com/challenging_dom

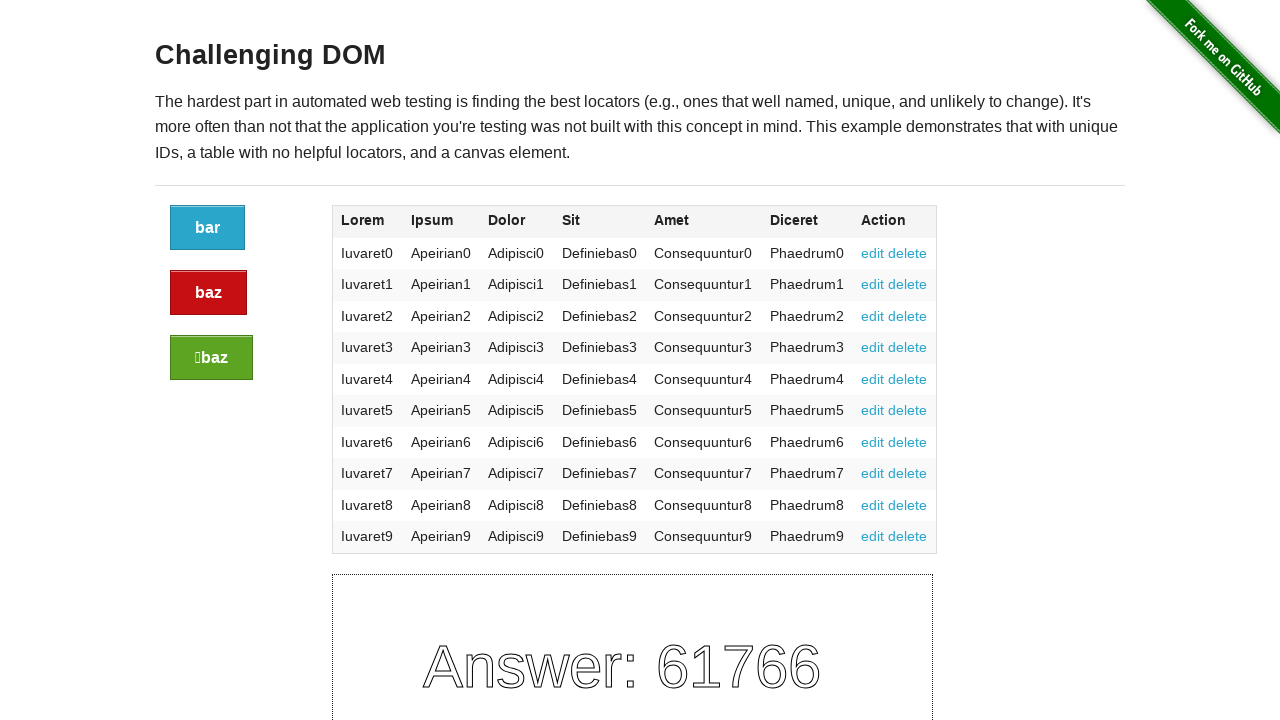

Navigated to challenging DOM page
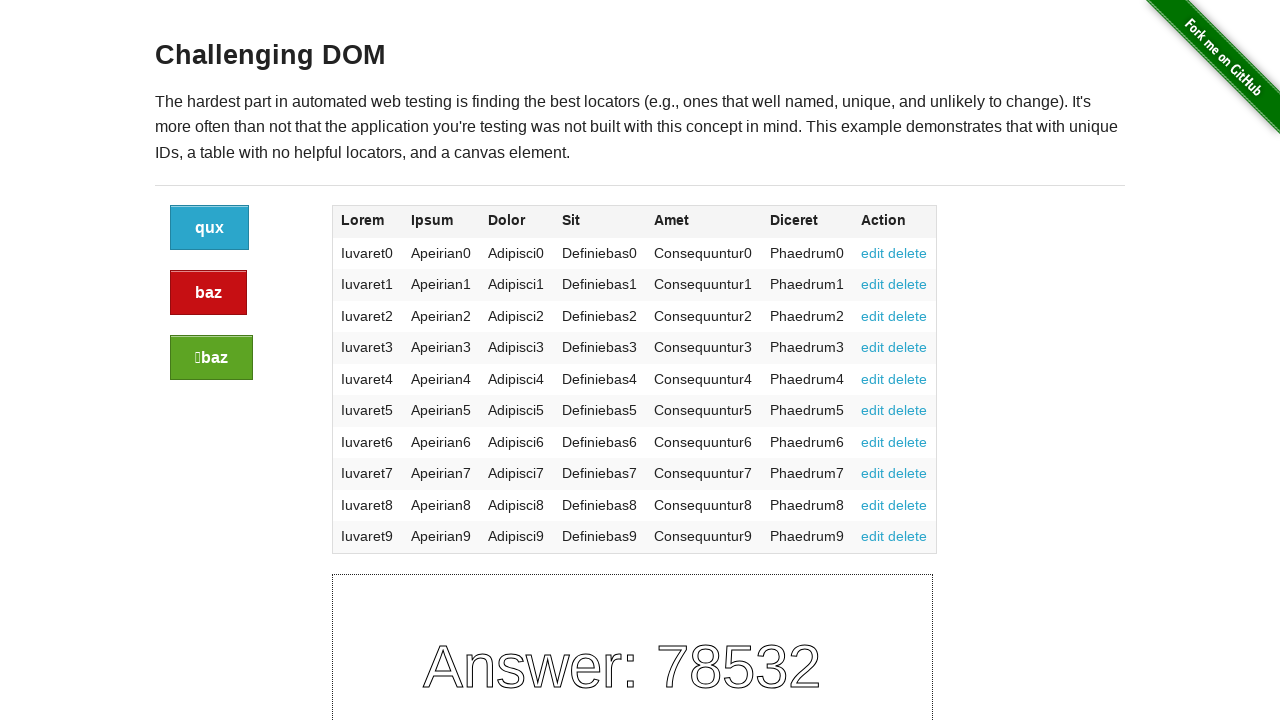

Table element is visible
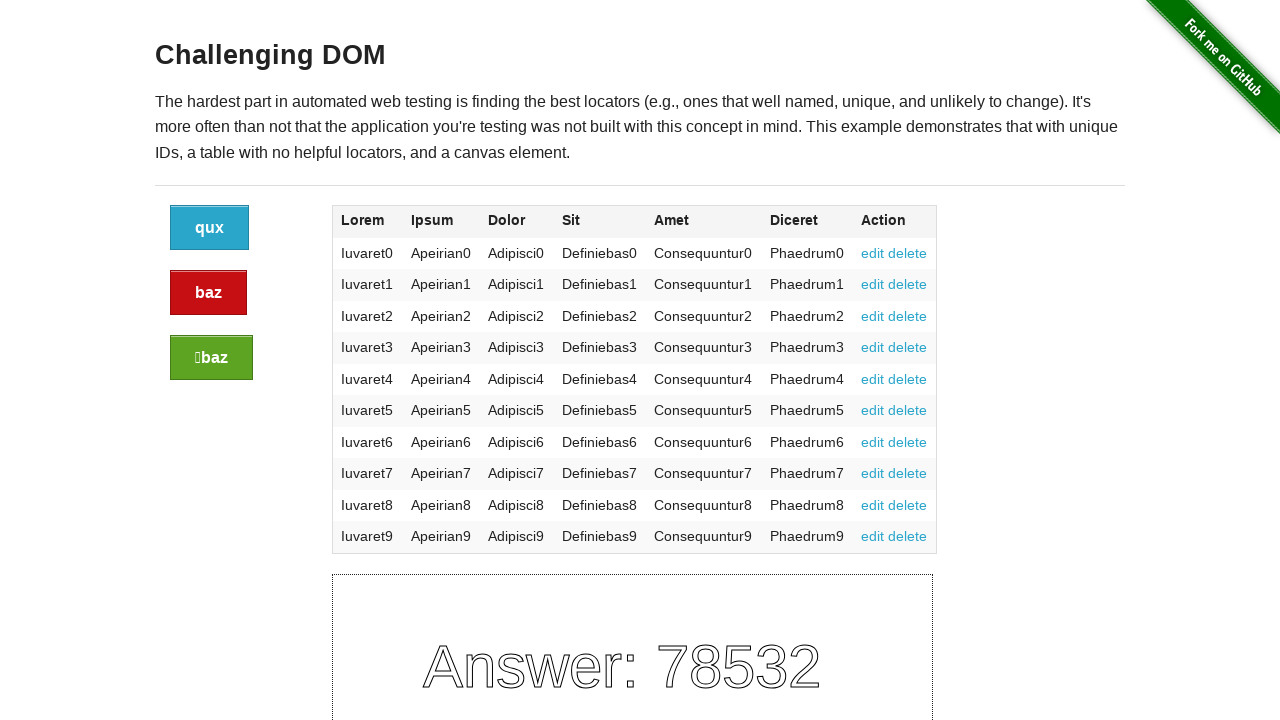

Retrieved all table header text contents
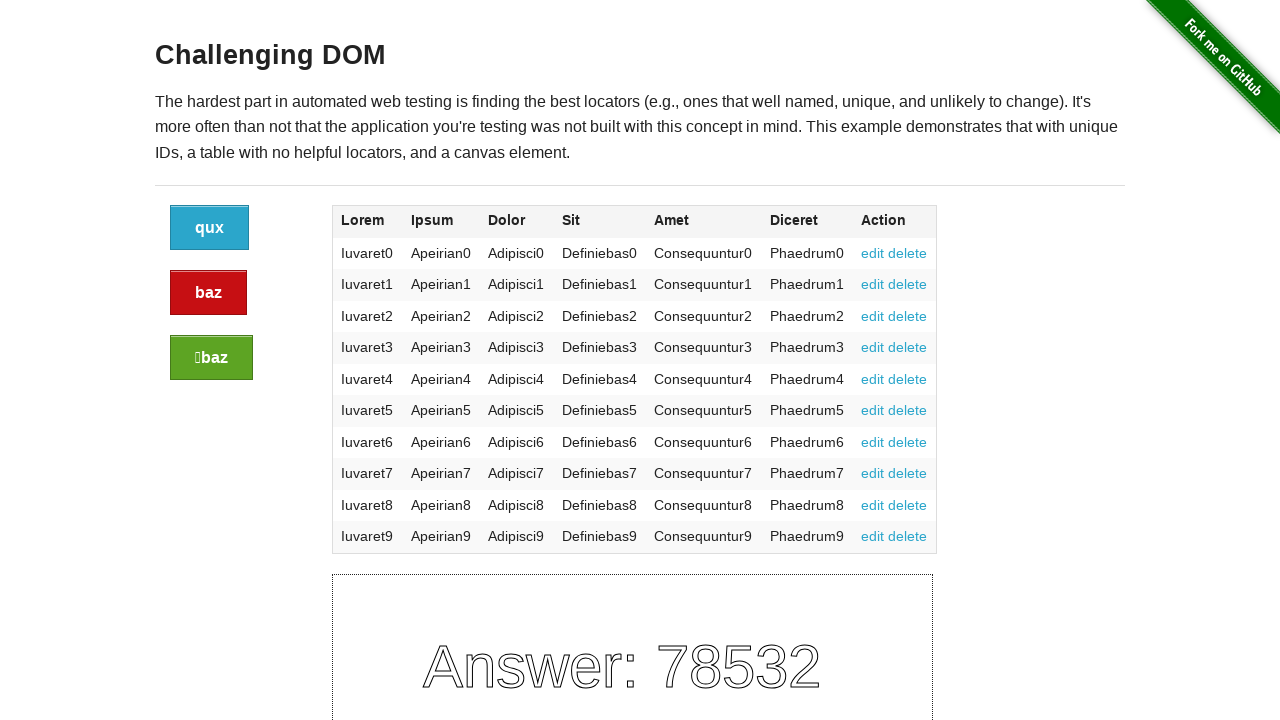

Verified that table headers exist (count > 0)
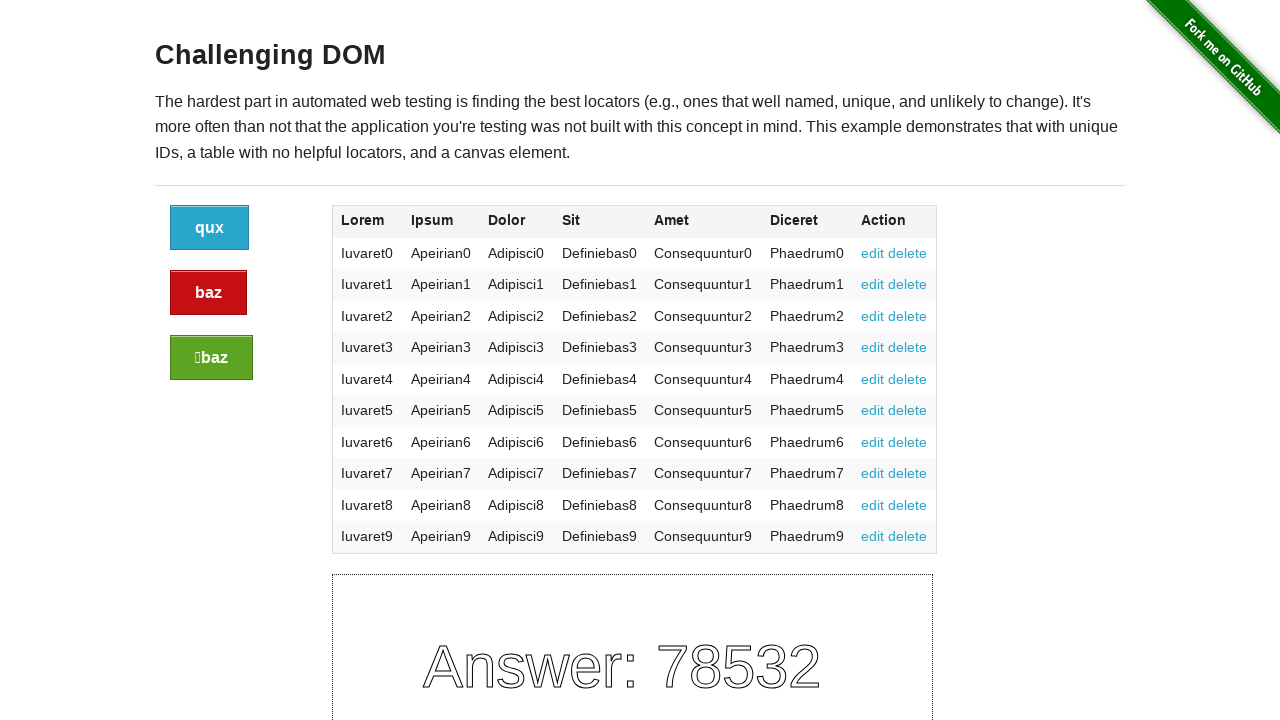

Verified that 'Lorem' header exists in table headers
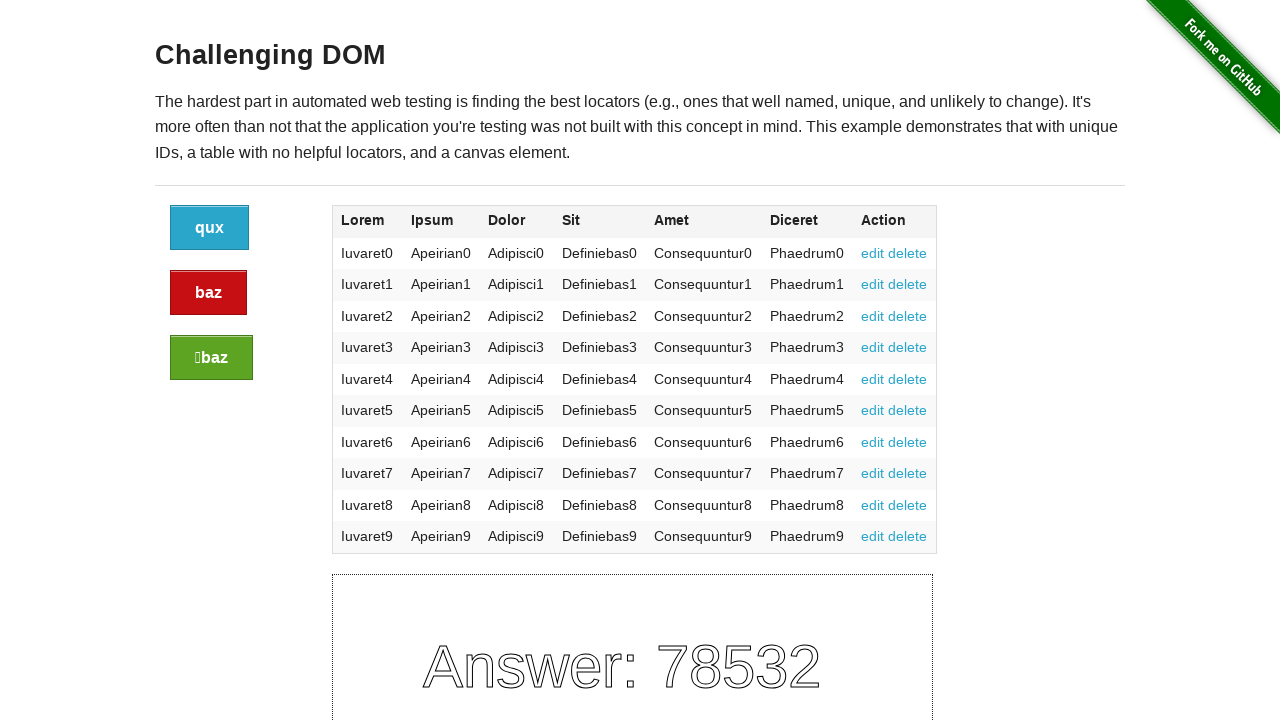

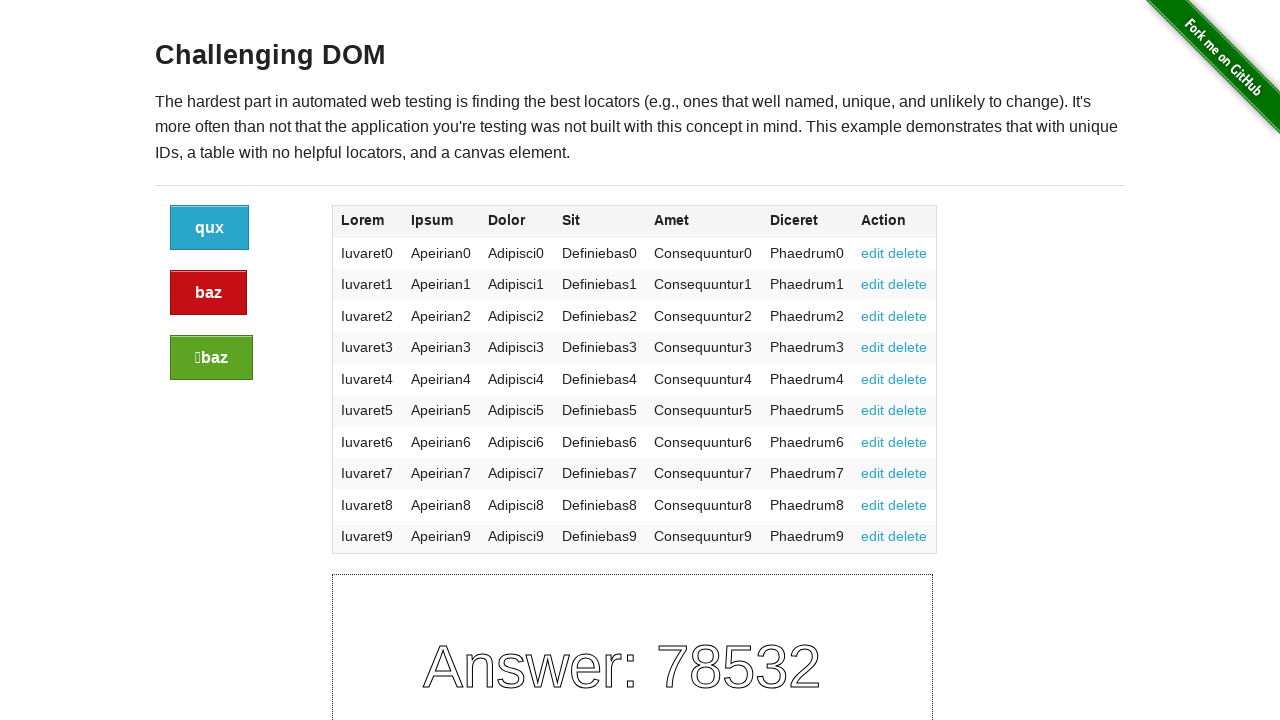